Tests JavaScript confirm box functionality by clicking a button to trigger a confirm dialog, dismissing it (clicking Cancel), and verifying the result text shows "You selected Cancel".

Starting URL: https://demoqa.com/alerts

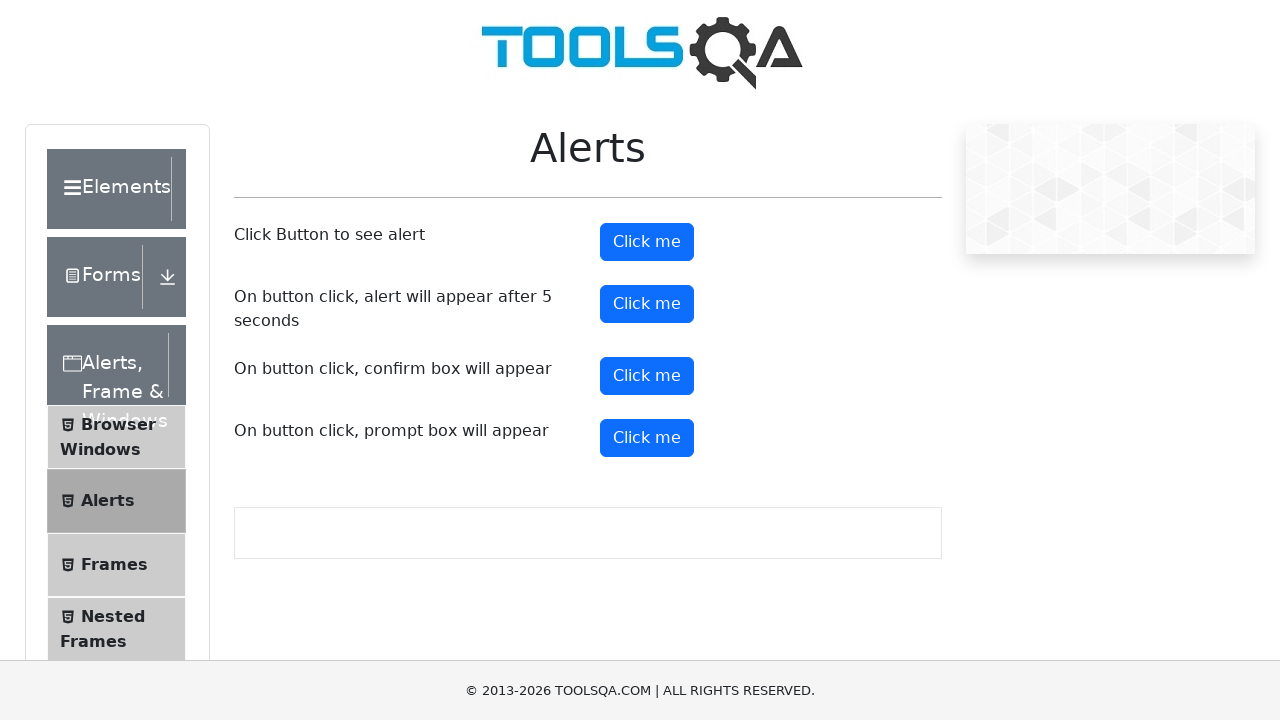

Set up dialog handler to dismiss confirm dialog
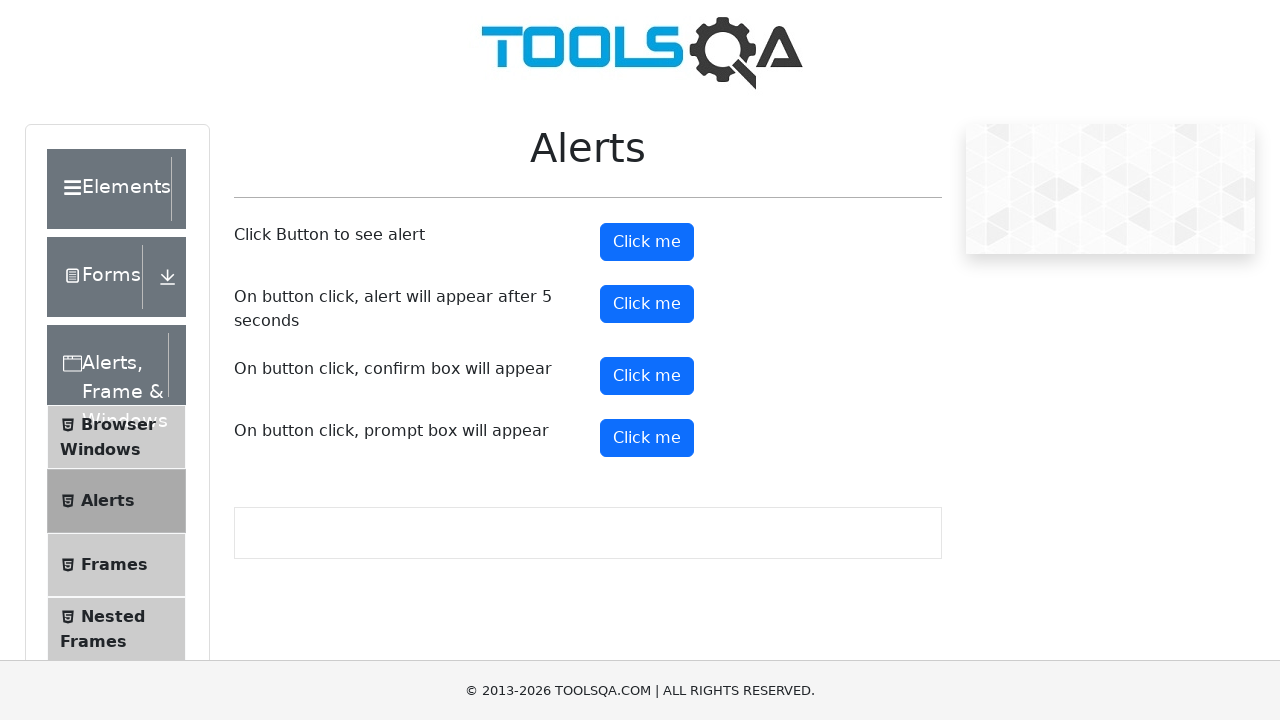

Clicked confirm button to trigger confirm dialog at (647, 376) on #confirmButton
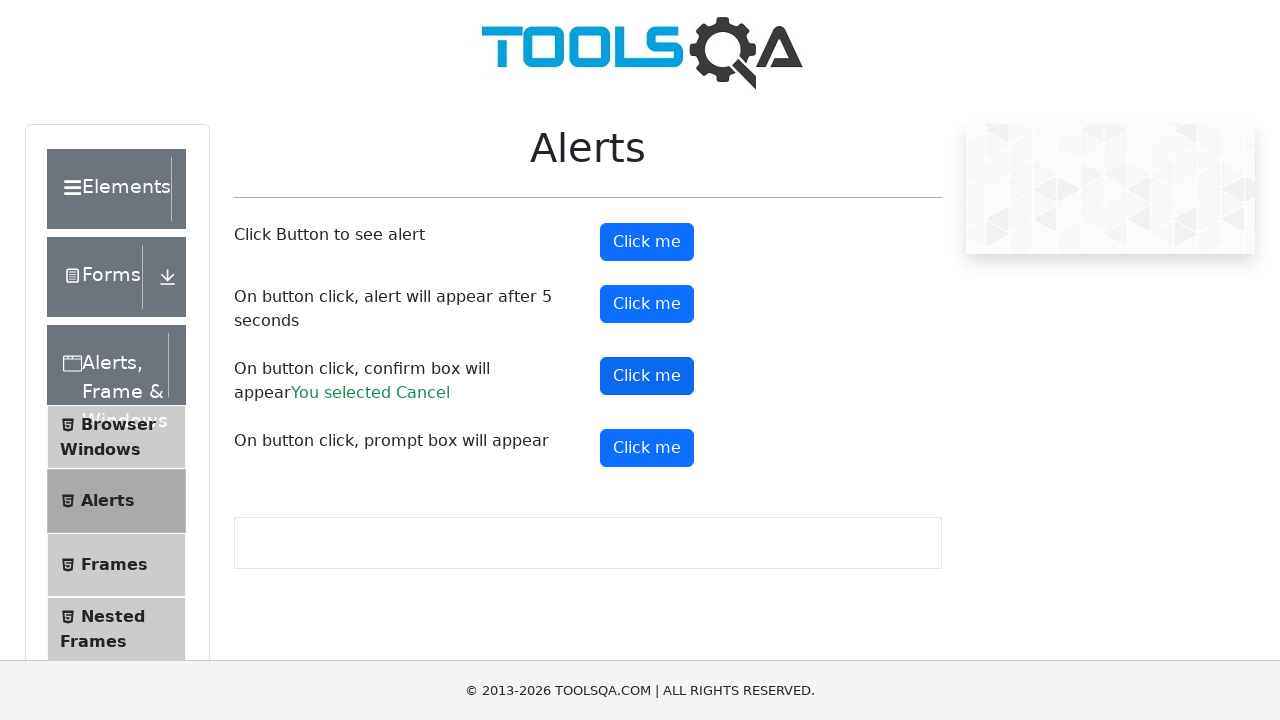

Confirm result element loaded
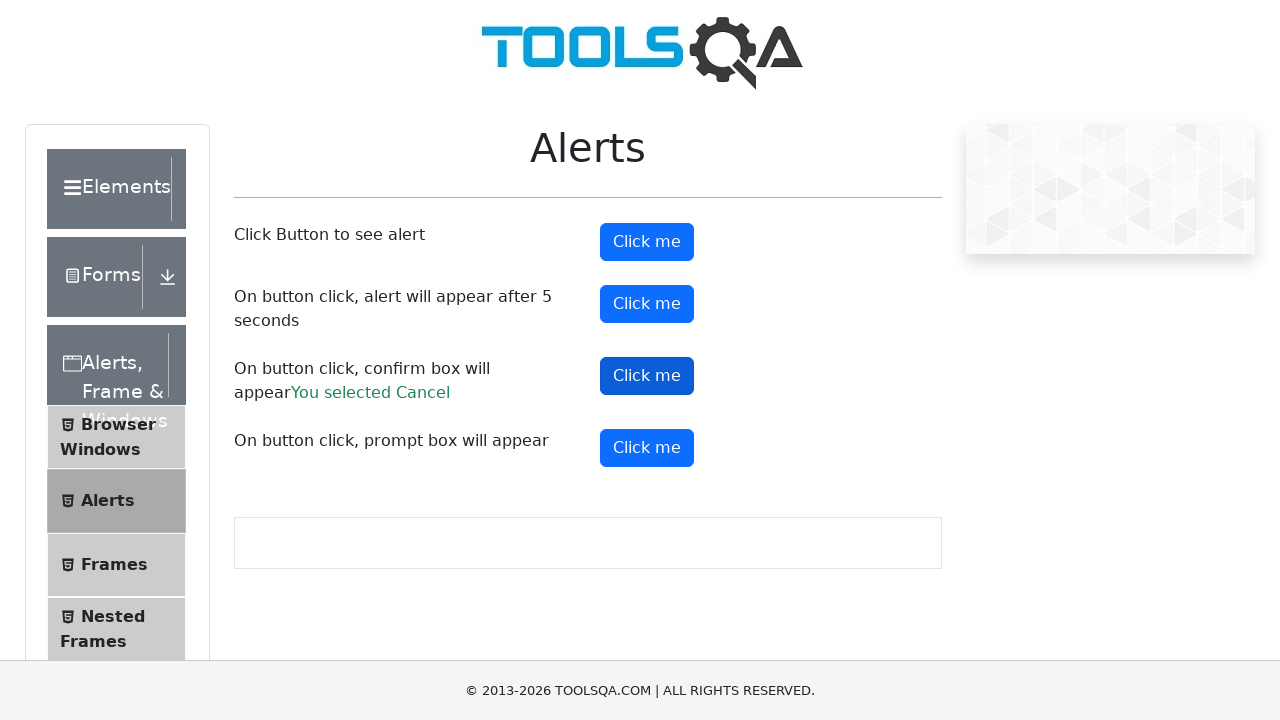

Retrieved confirm result text
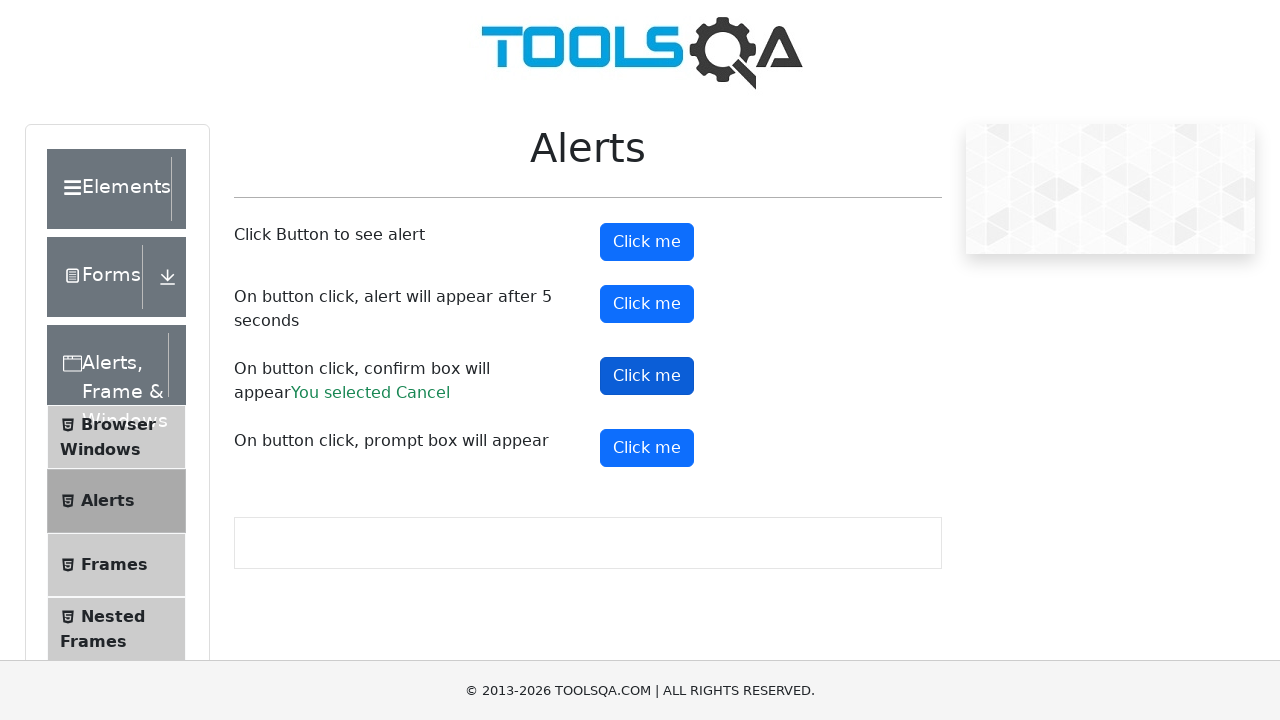

Verified result text shows 'You selected Cancel'
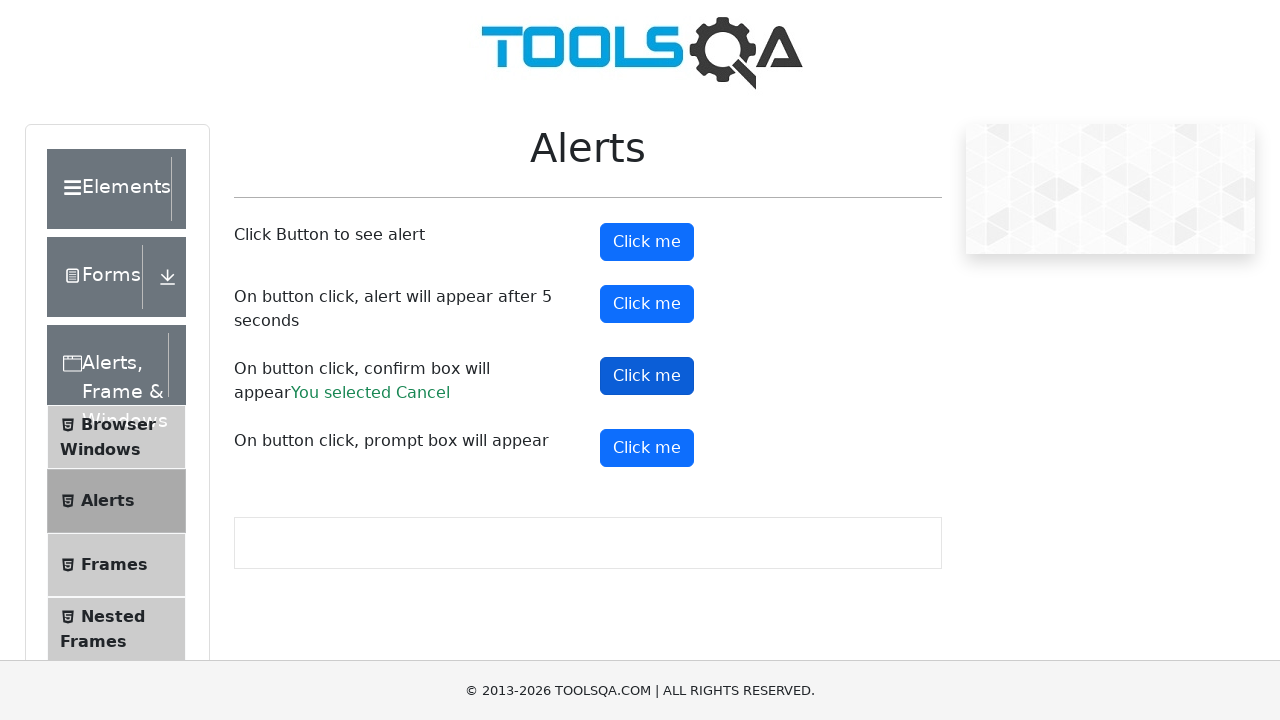

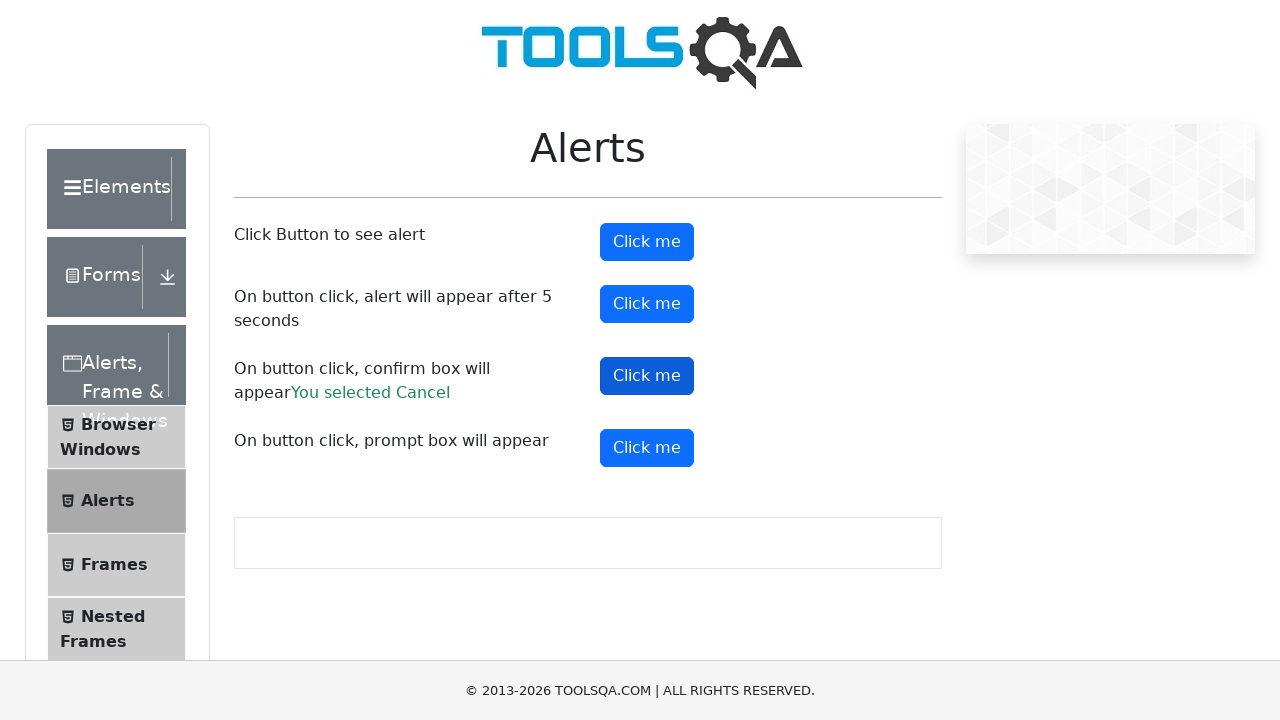